Tests dropdown selection using Playwright's select_option method to choose "Option 1" by visible text

Starting URL: http://the-internet.herokuapp.com/dropdown

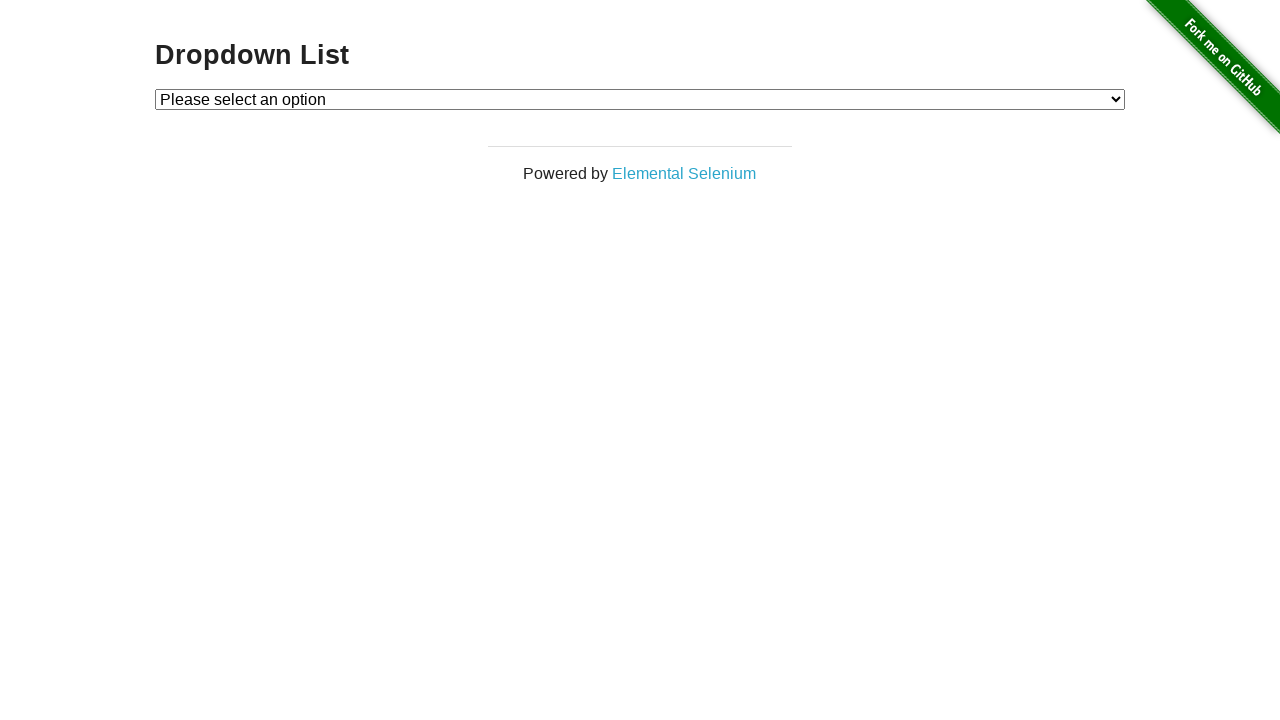

Selected 'Option 1' from dropdown using visible text on #dropdown
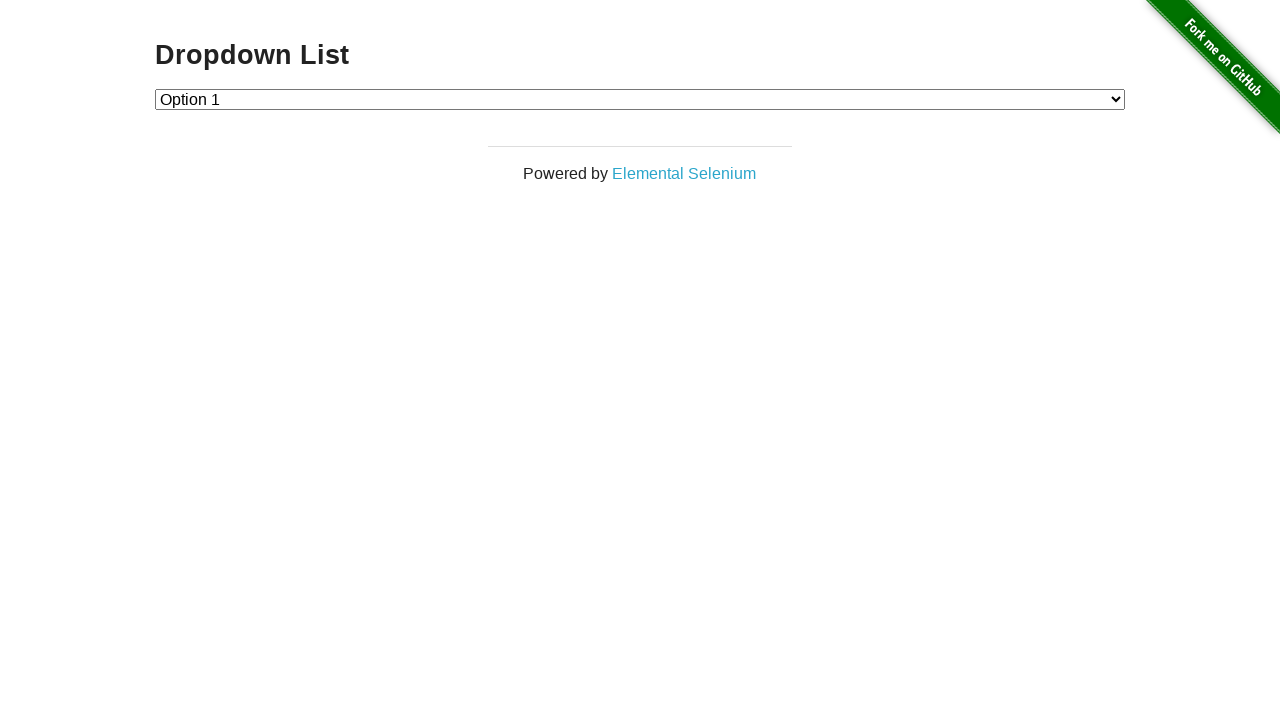

Retrieved selected option text from dropdown
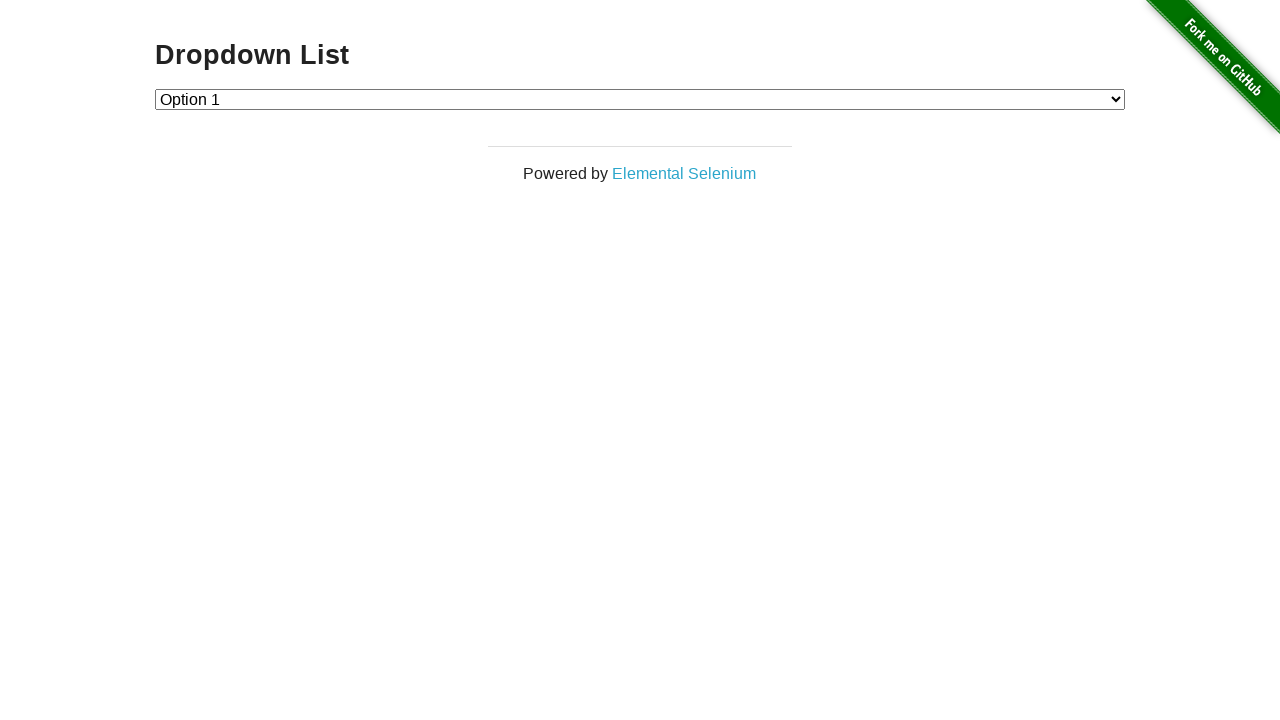

Verified that 'Option 1' is correctly selected in dropdown
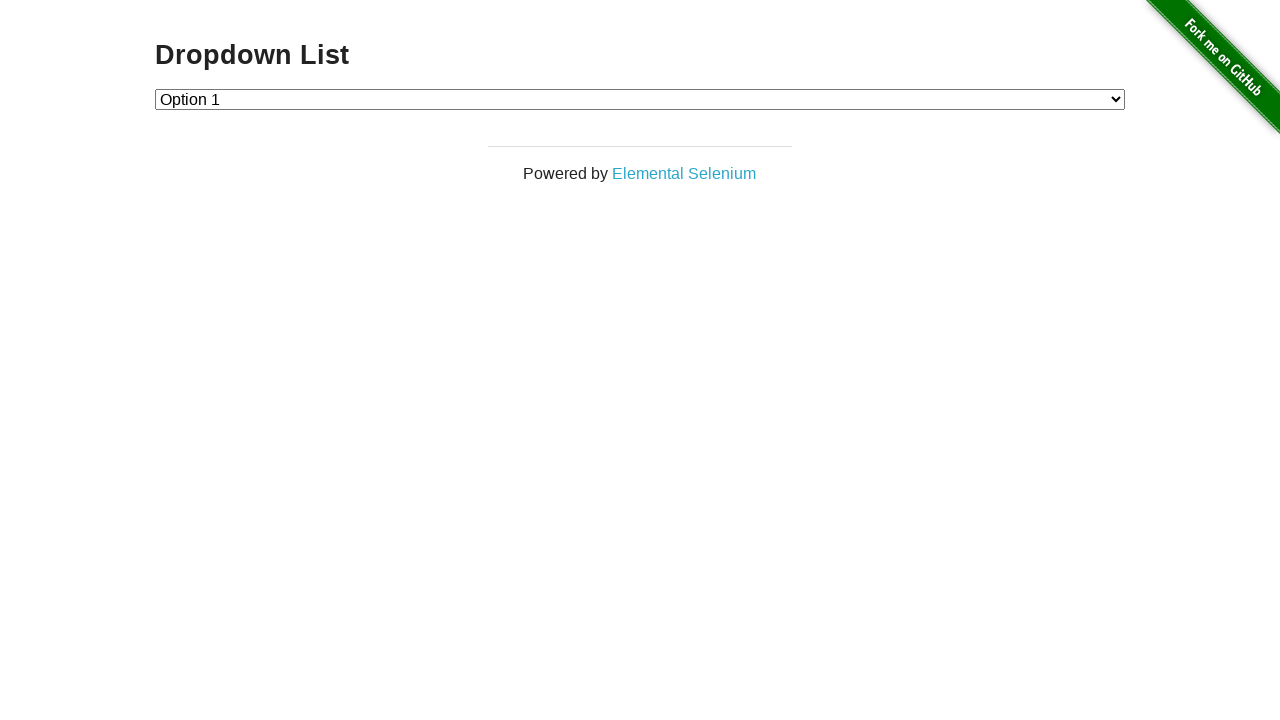

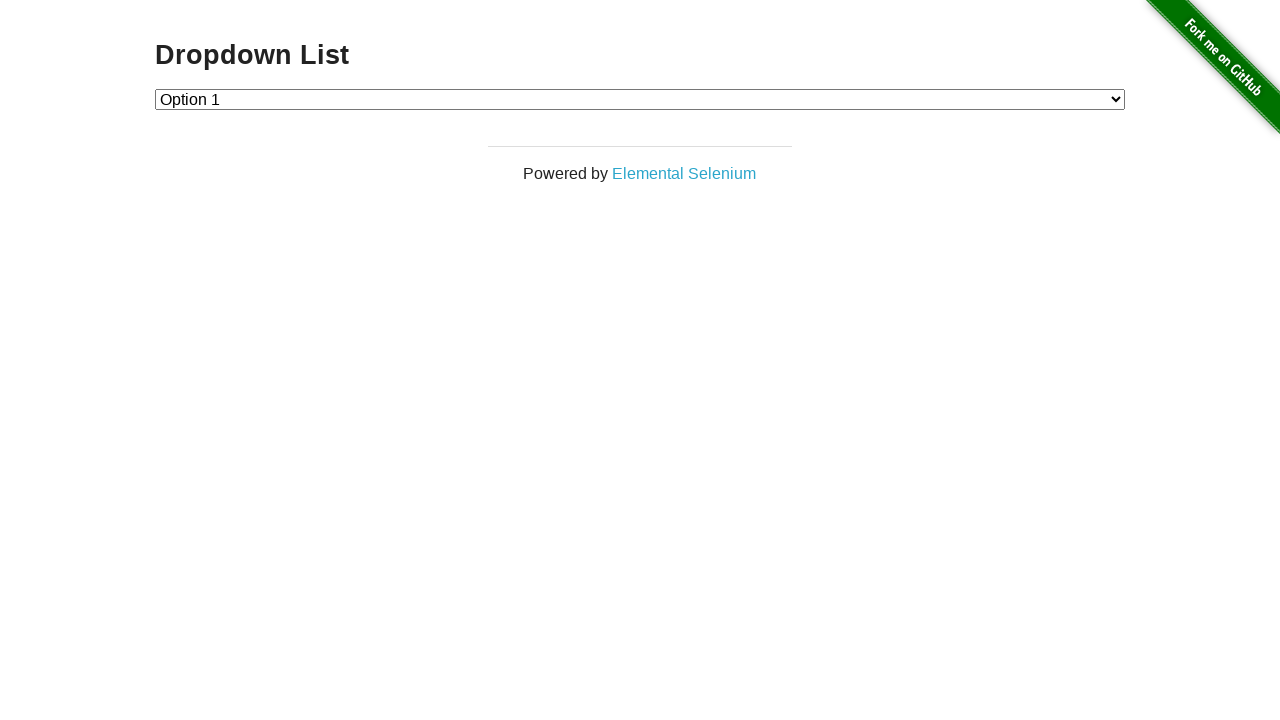